Navigates to a Walmart product page for Beats Flex wireless earphones and verifies the page loads successfully

Starting URL: https://www.walmart.com/ip/Beats-Flex-All-Day-Wireless-Earphones-Beats-Black/696881930

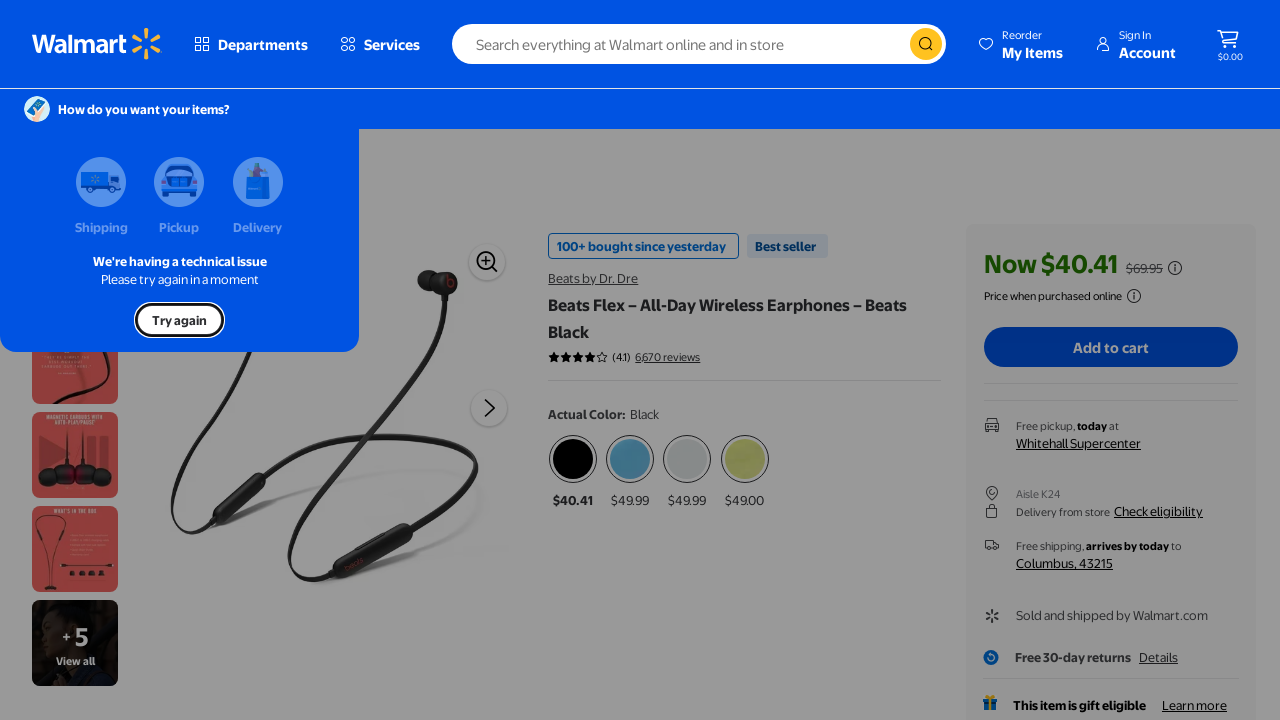

Navigated to Walmart product page for Beats Flex wireless earphones
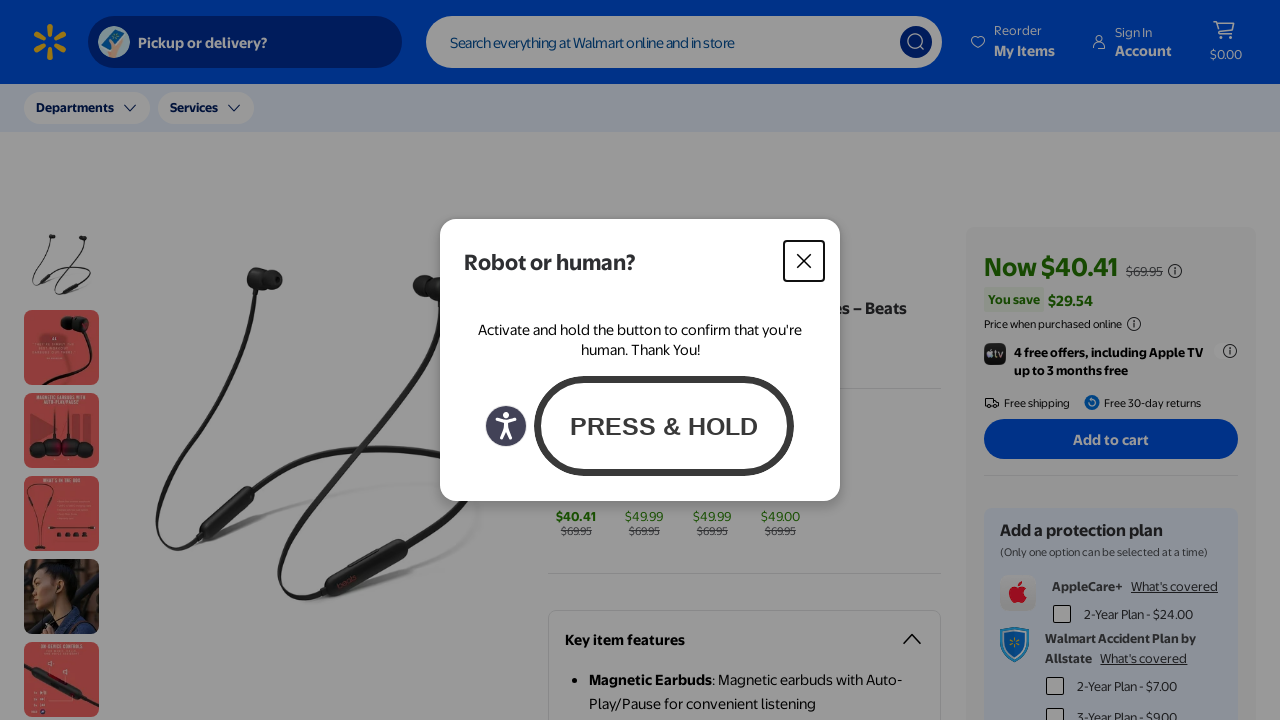

Product page loaded successfully - verified h1 element is present
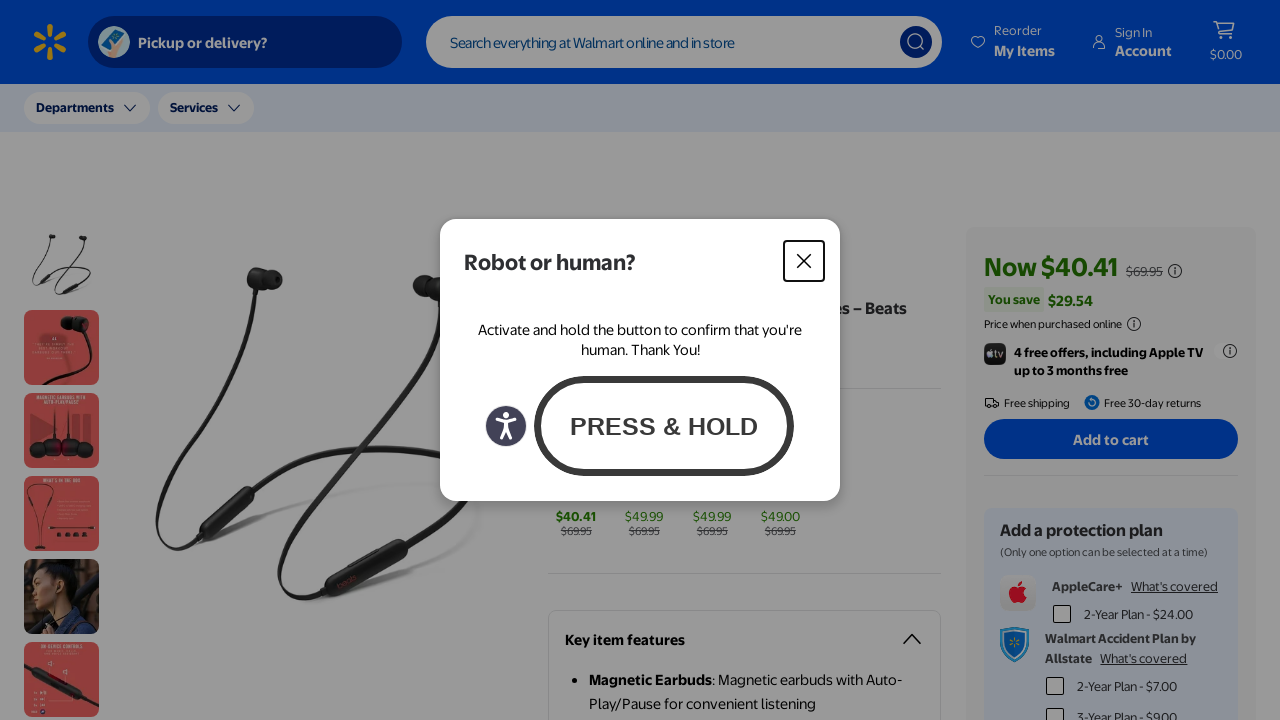

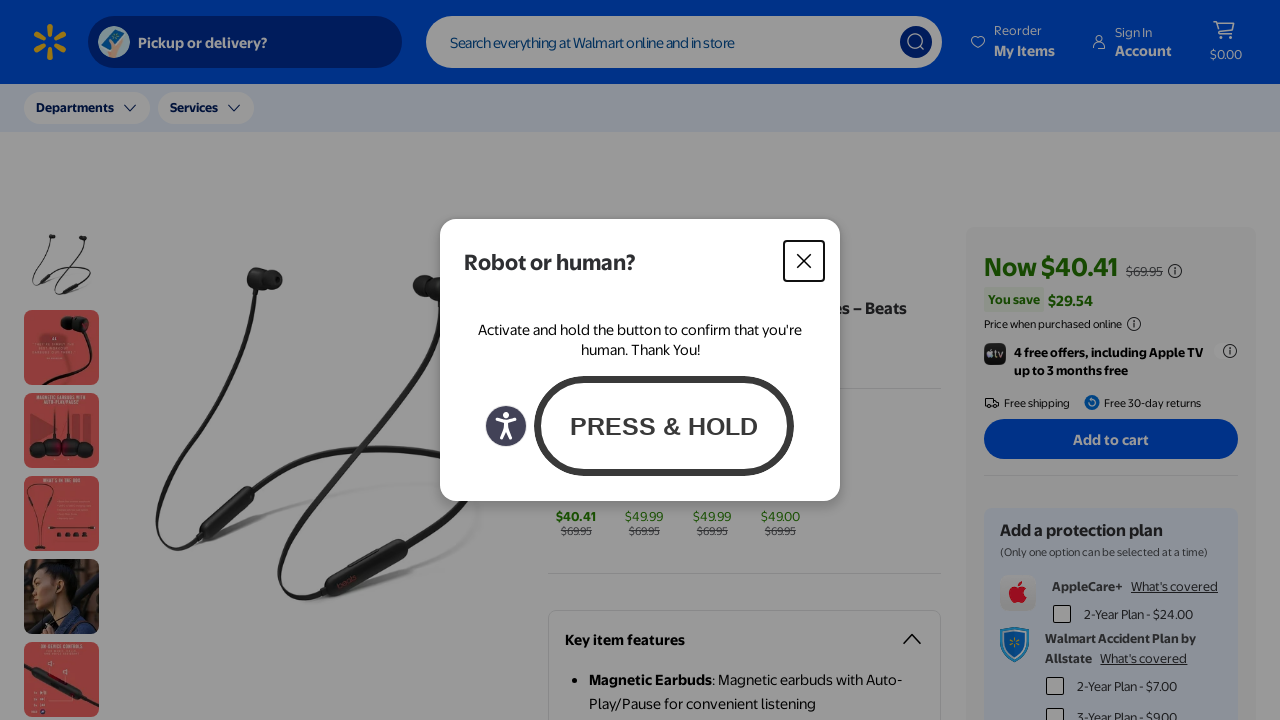